Tests footer navigation by finding links in the first column of the footer section, opening each link in a new tab using keyboard shortcuts, and switching through all opened tabs to verify pages load correctly.

Starting URL: https://qaclickacademy.com/practice.php

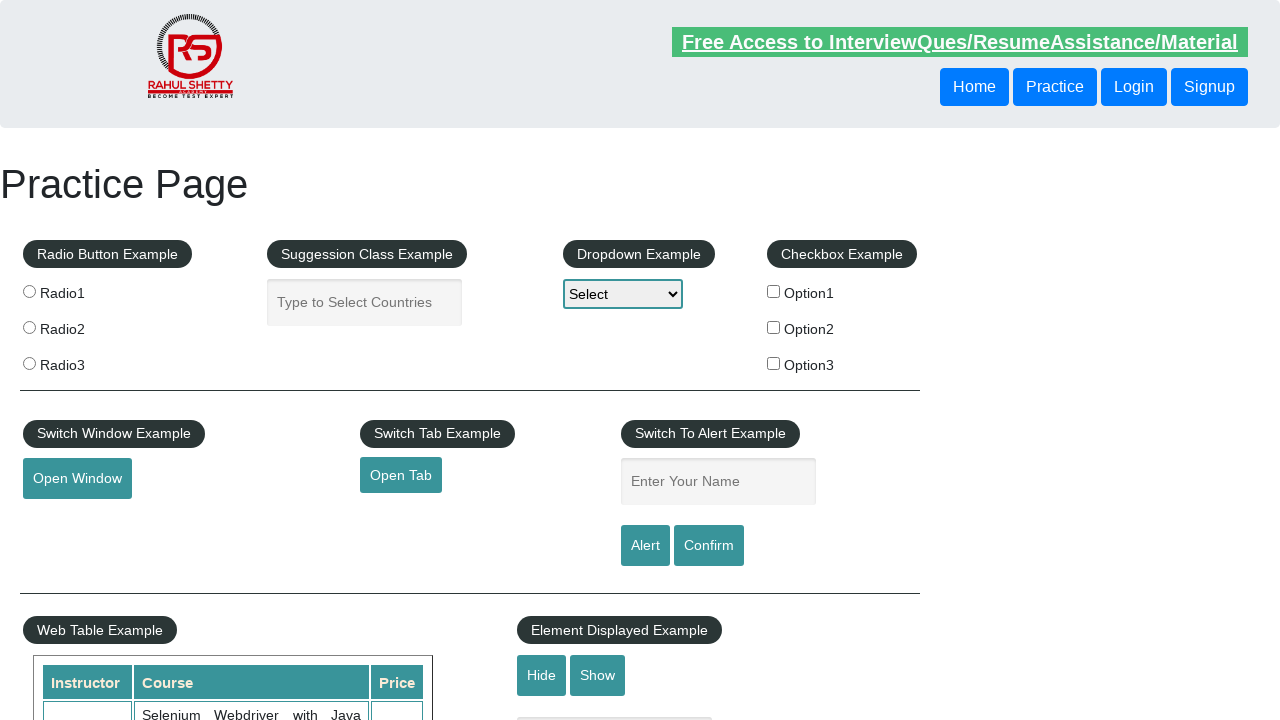

Footer section loaded
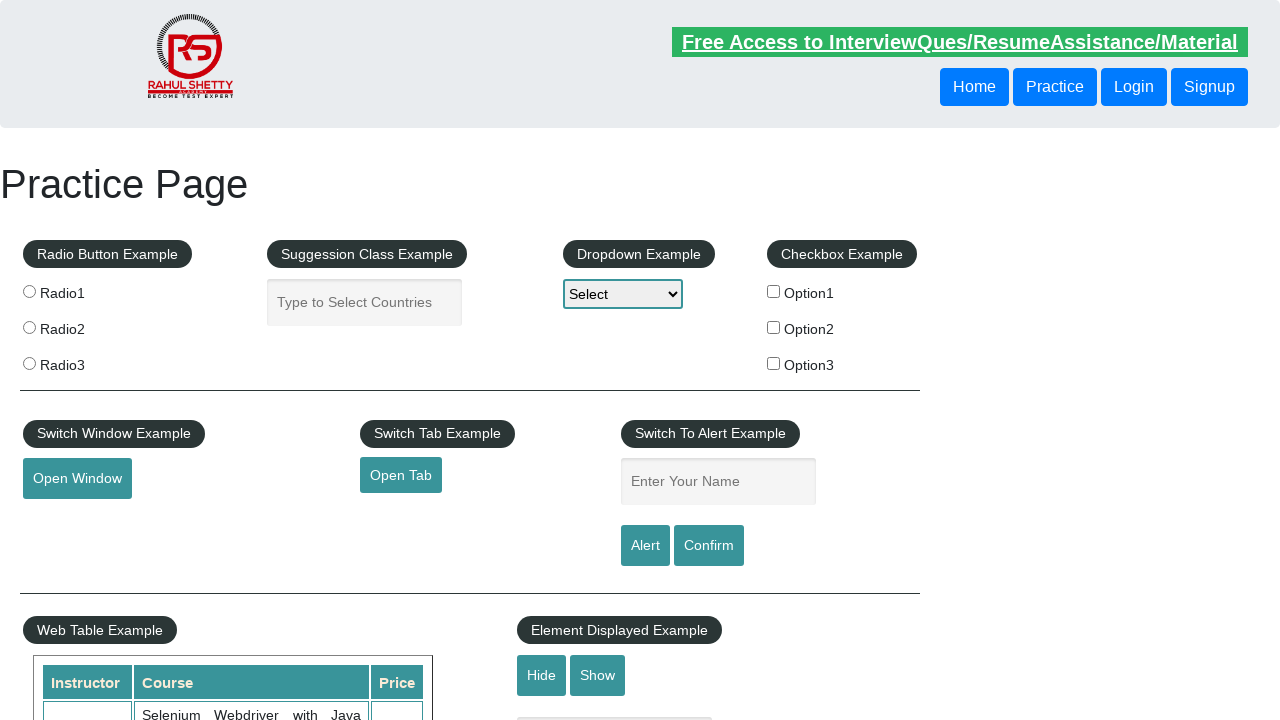

Located 5 links in footer first column
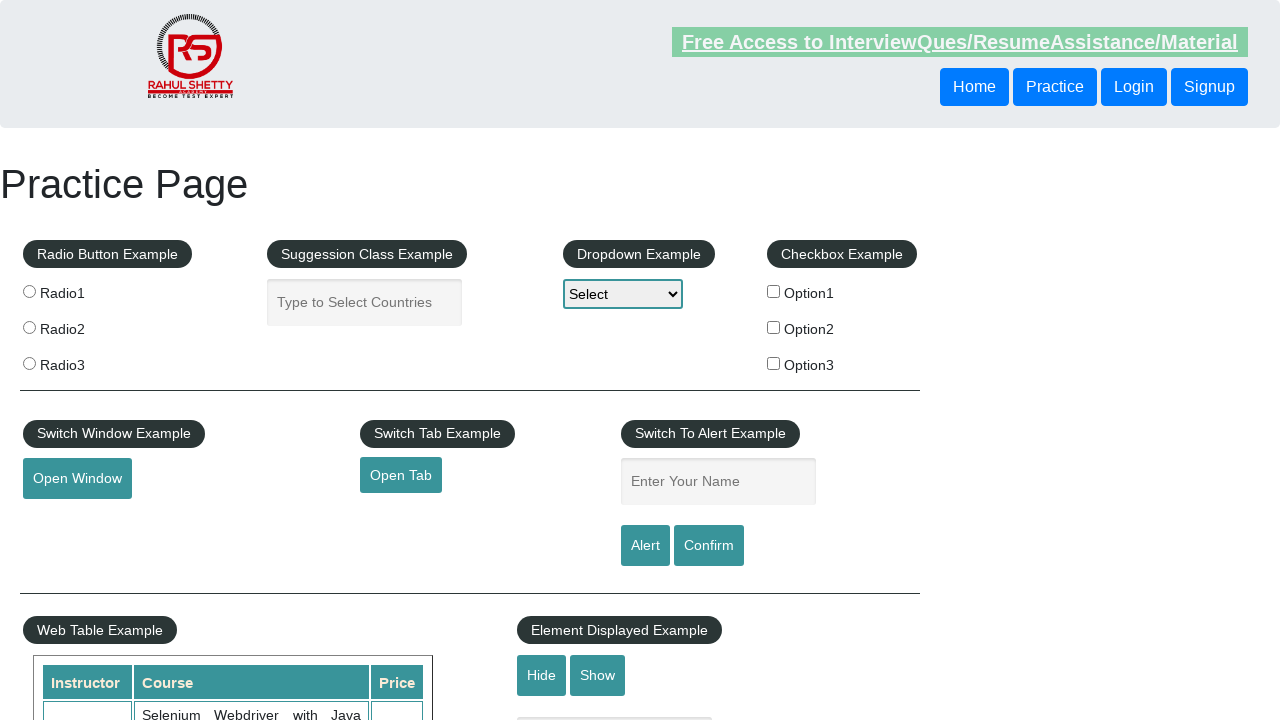

Opened footer link 1 in new tab using Ctrl+Click at (68, 520) on #gf-BIG table tbody tr td:first-child ul a >> nth=1
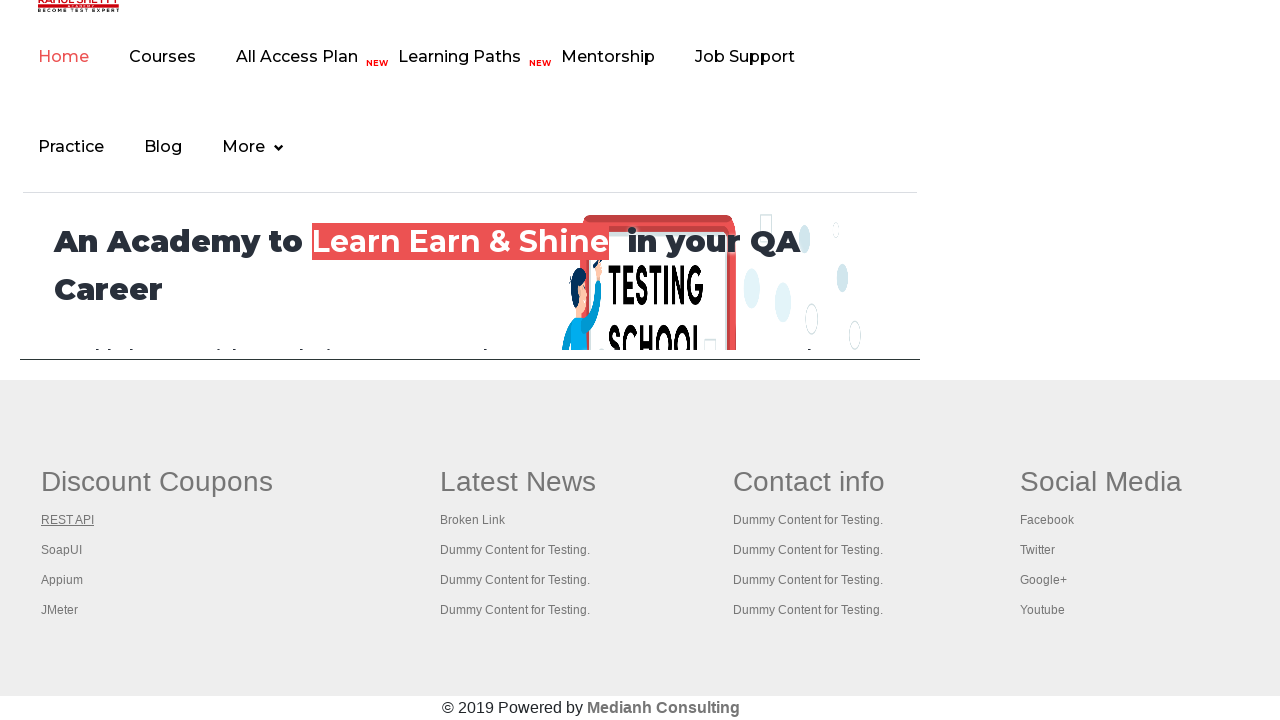

Waited 2 seconds for new tab to open
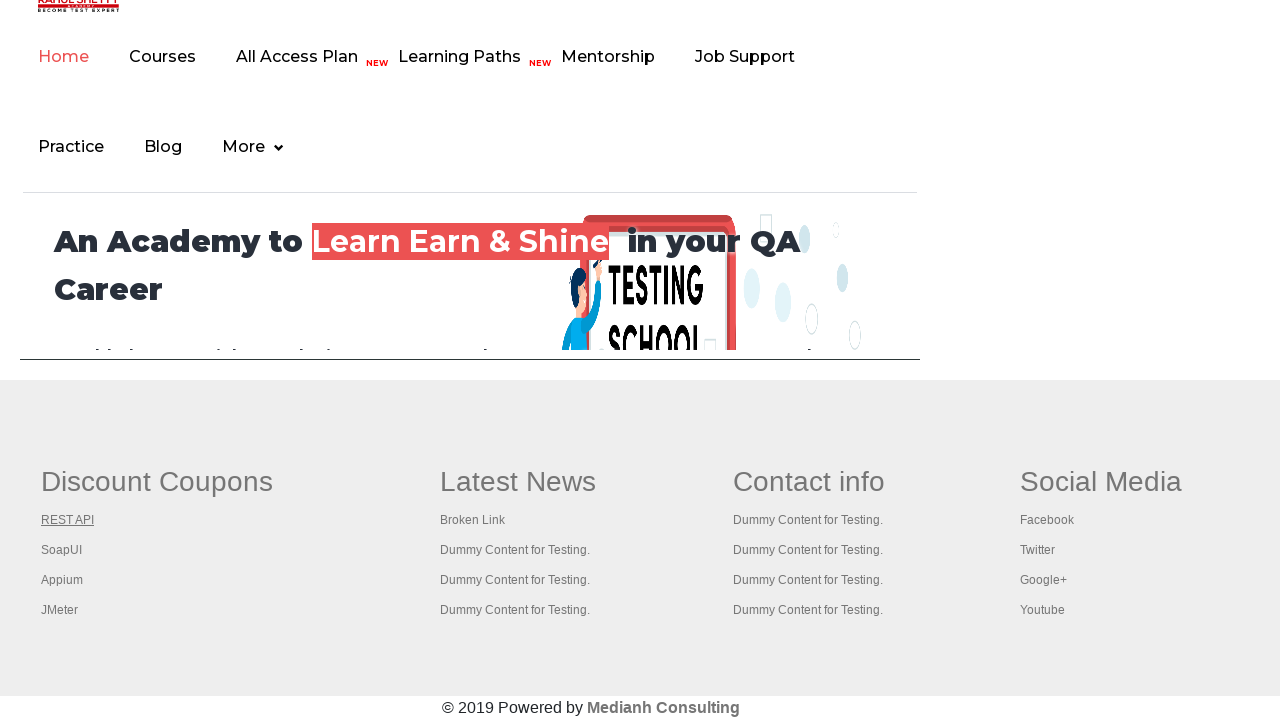

Opened footer link 2 in new tab using Ctrl+Click at (62, 550) on #gf-BIG table tbody tr td:first-child ul a >> nth=2
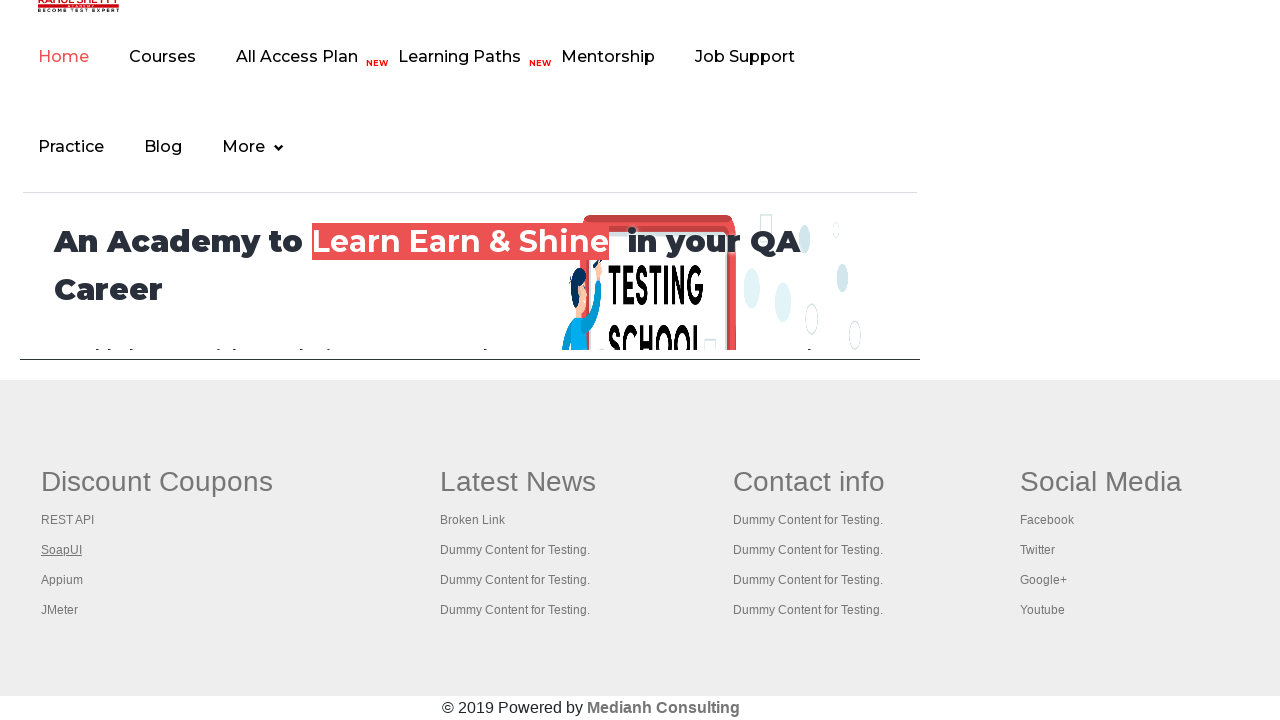

Waited 2 seconds for new tab to open
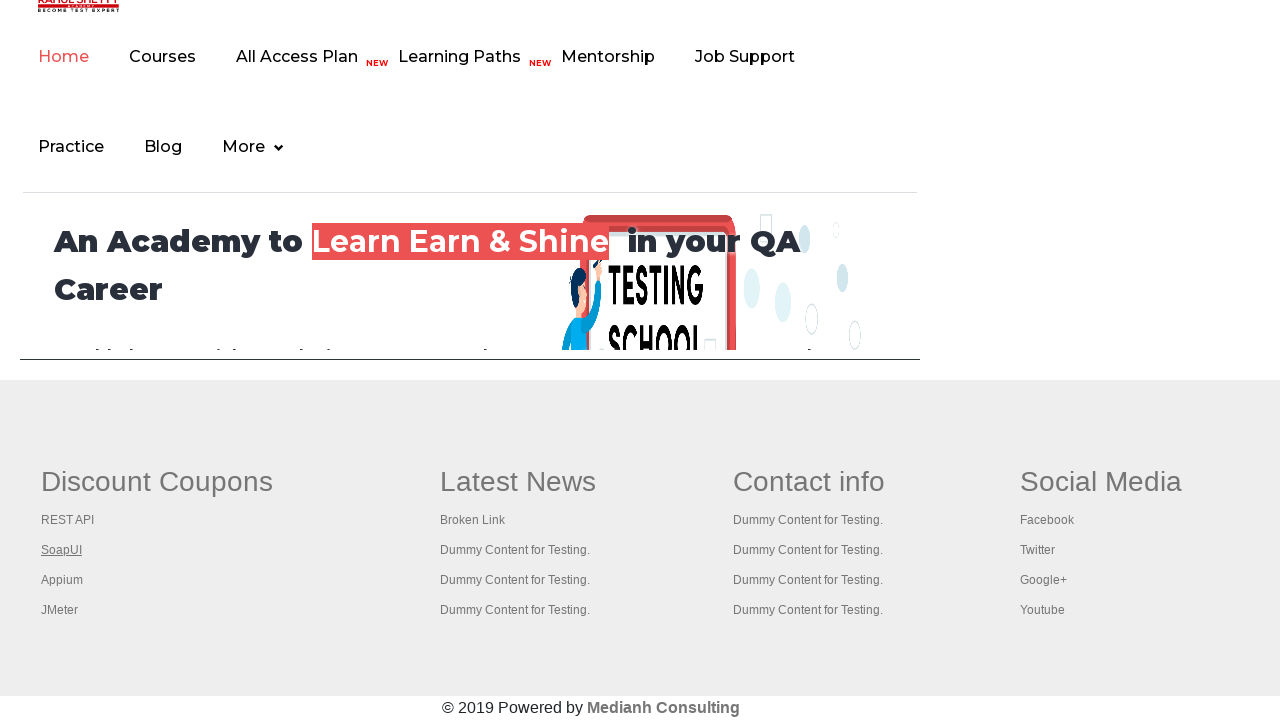

Opened footer link 3 in new tab using Ctrl+Click at (62, 580) on #gf-BIG table tbody tr td:first-child ul a >> nth=3
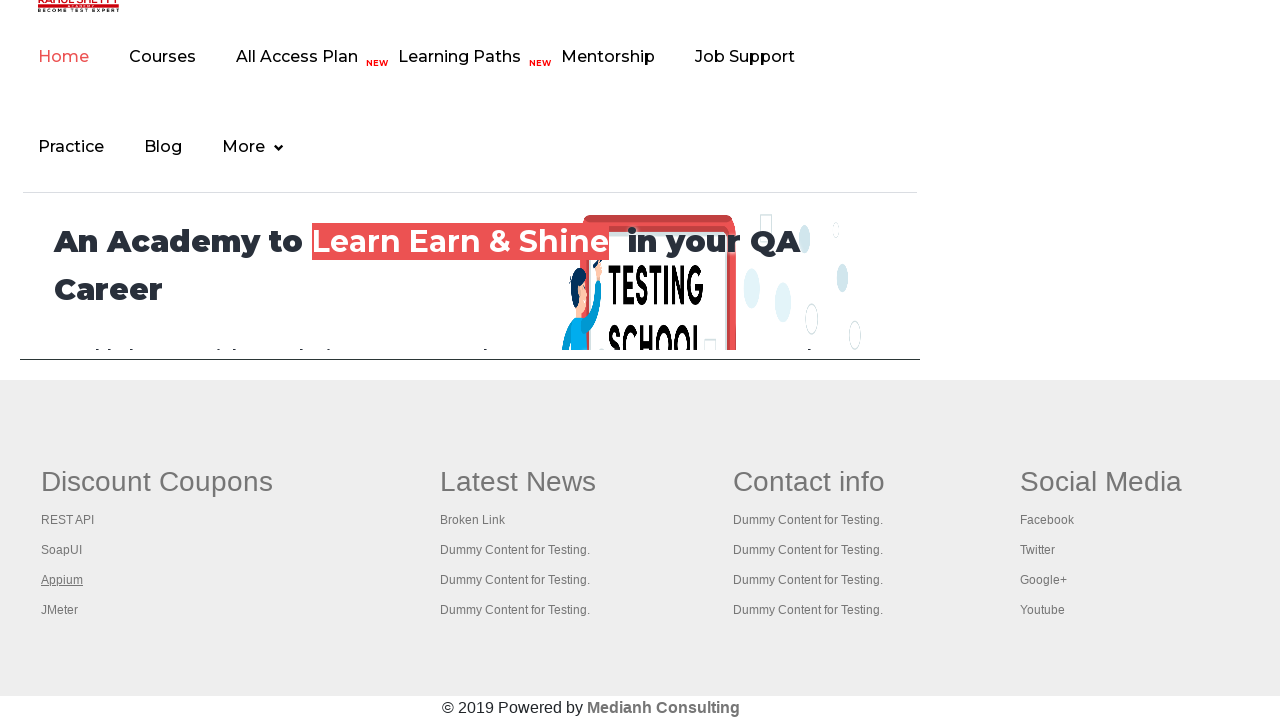

Waited 2 seconds for new tab to open
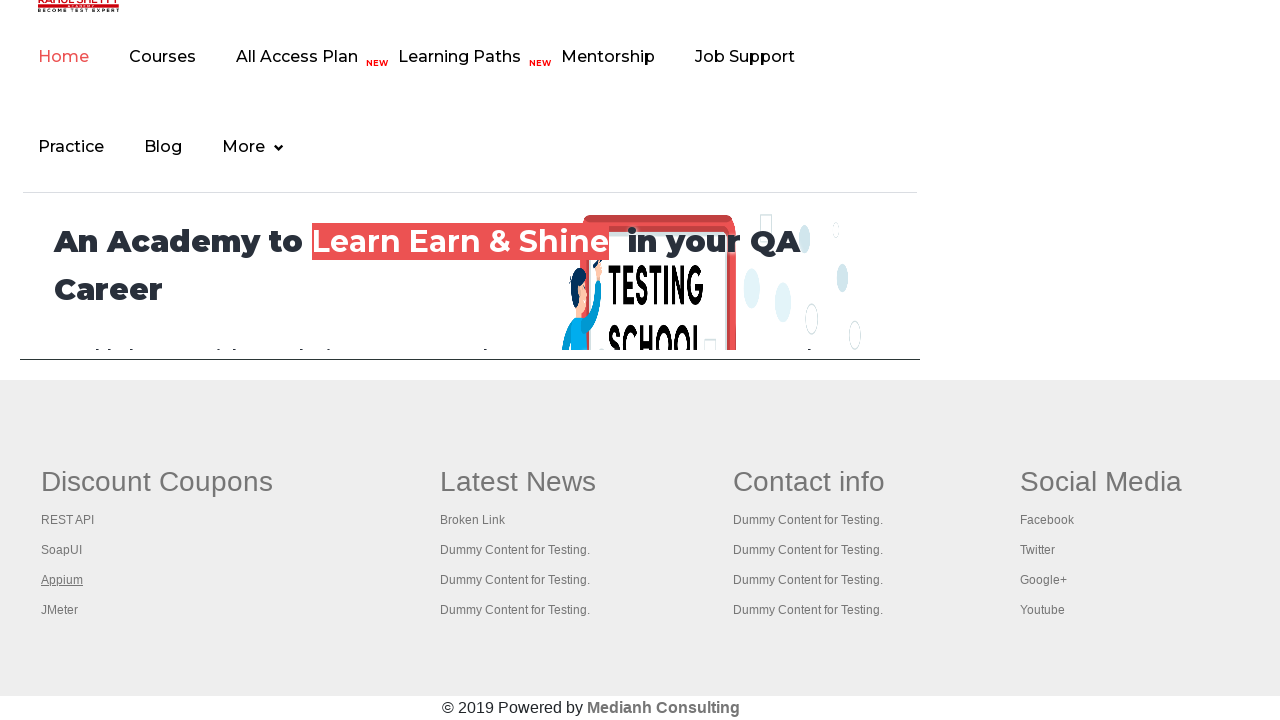

Opened footer link 4 in new tab using Ctrl+Click at (60, 610) on #gf-BIG table tbody tr td:first-child ul a >> nth=4
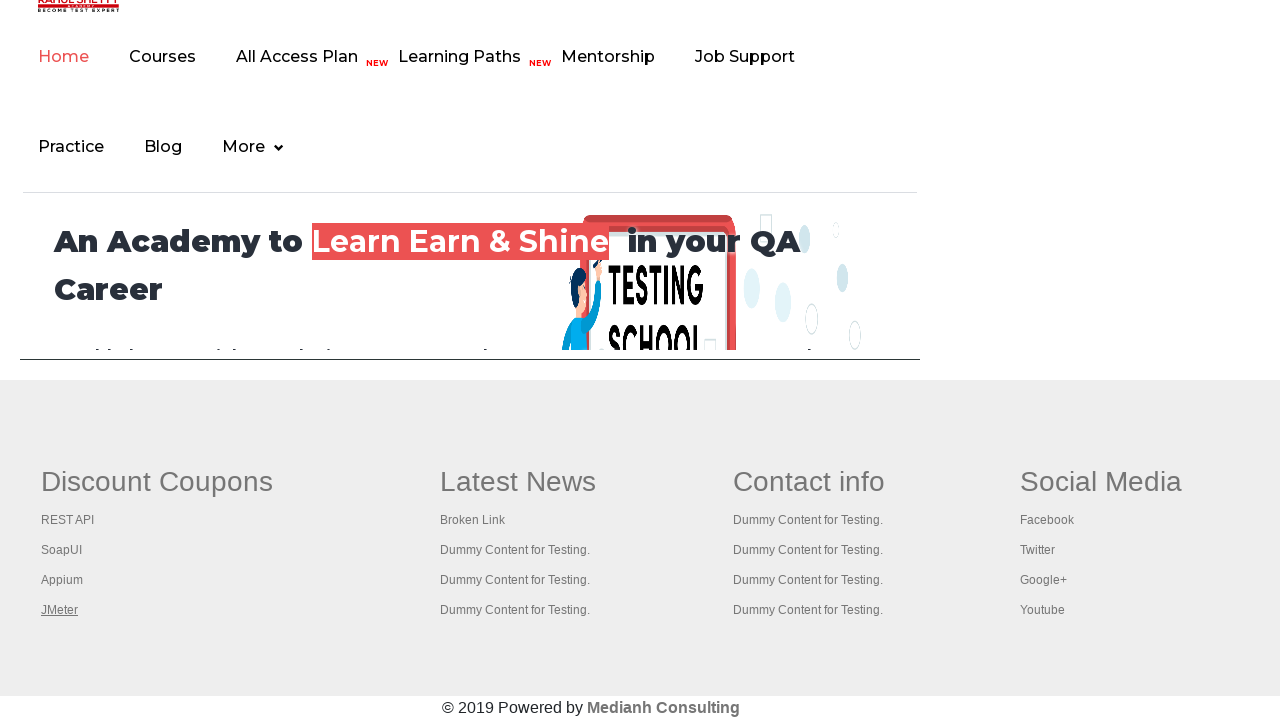

Waited 2 seconds for new tab to open
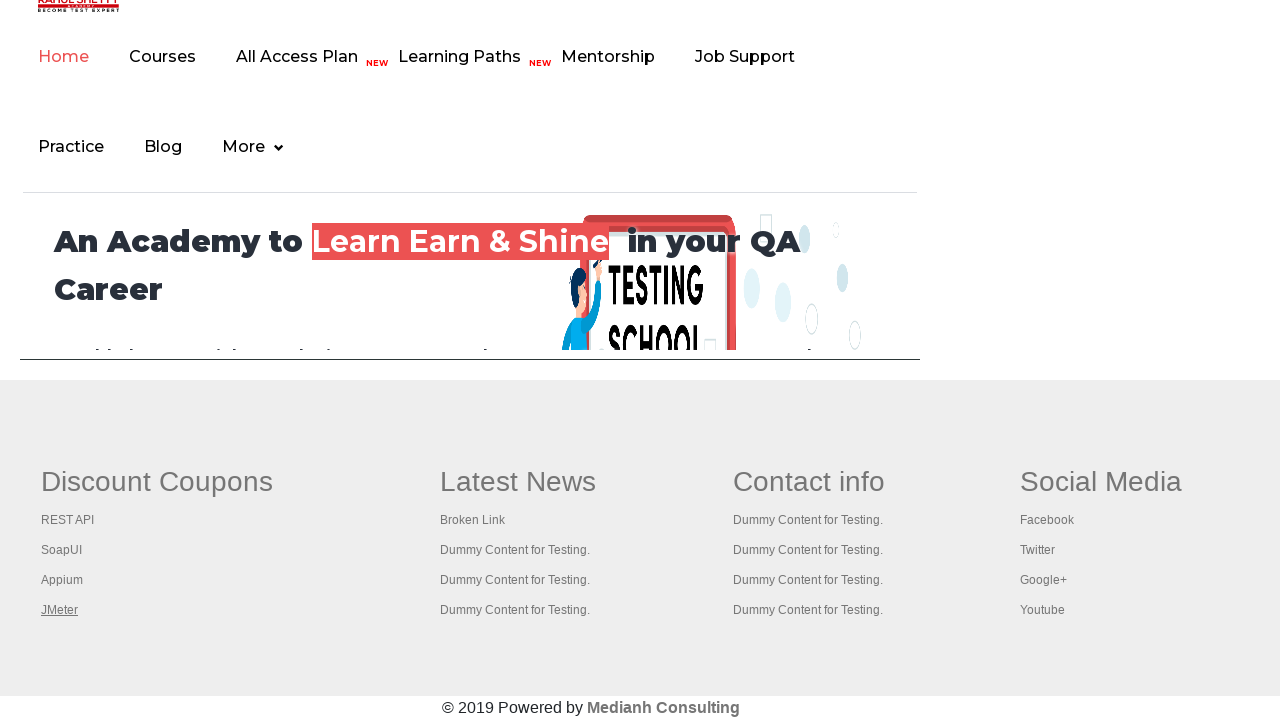

Retrieved all 5 open tabs from context
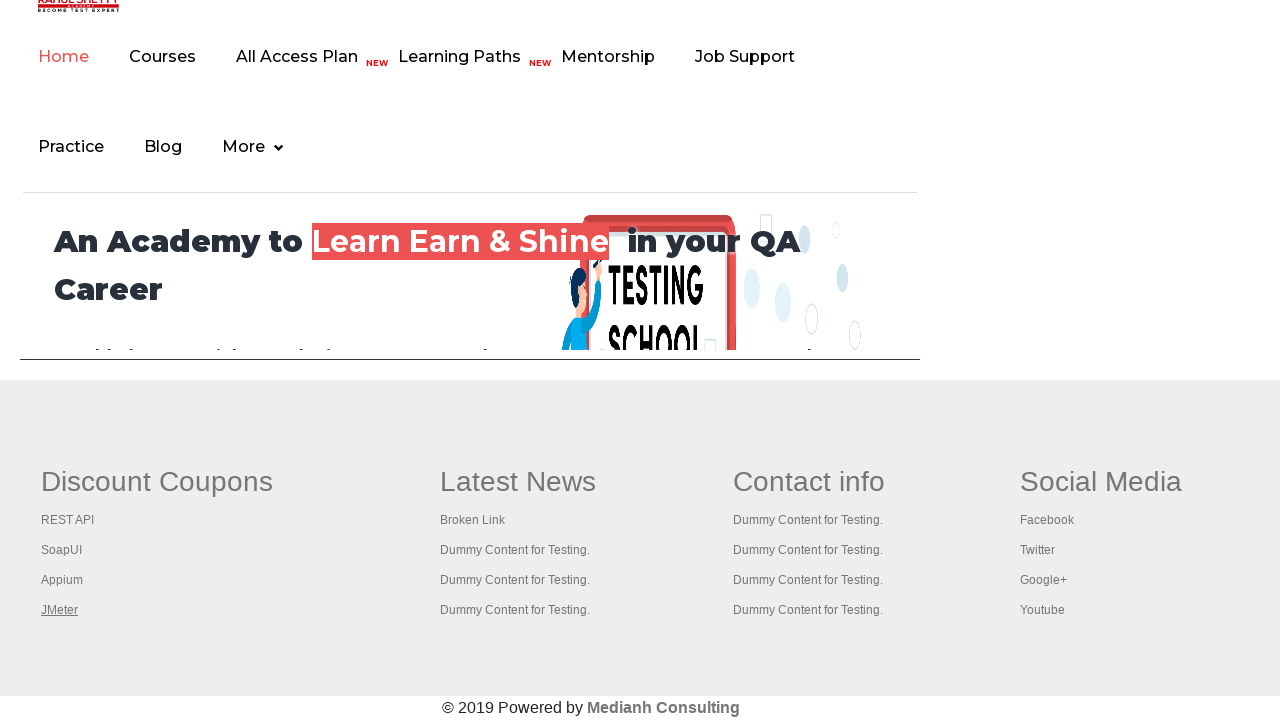

Switched to tab and brought it to front
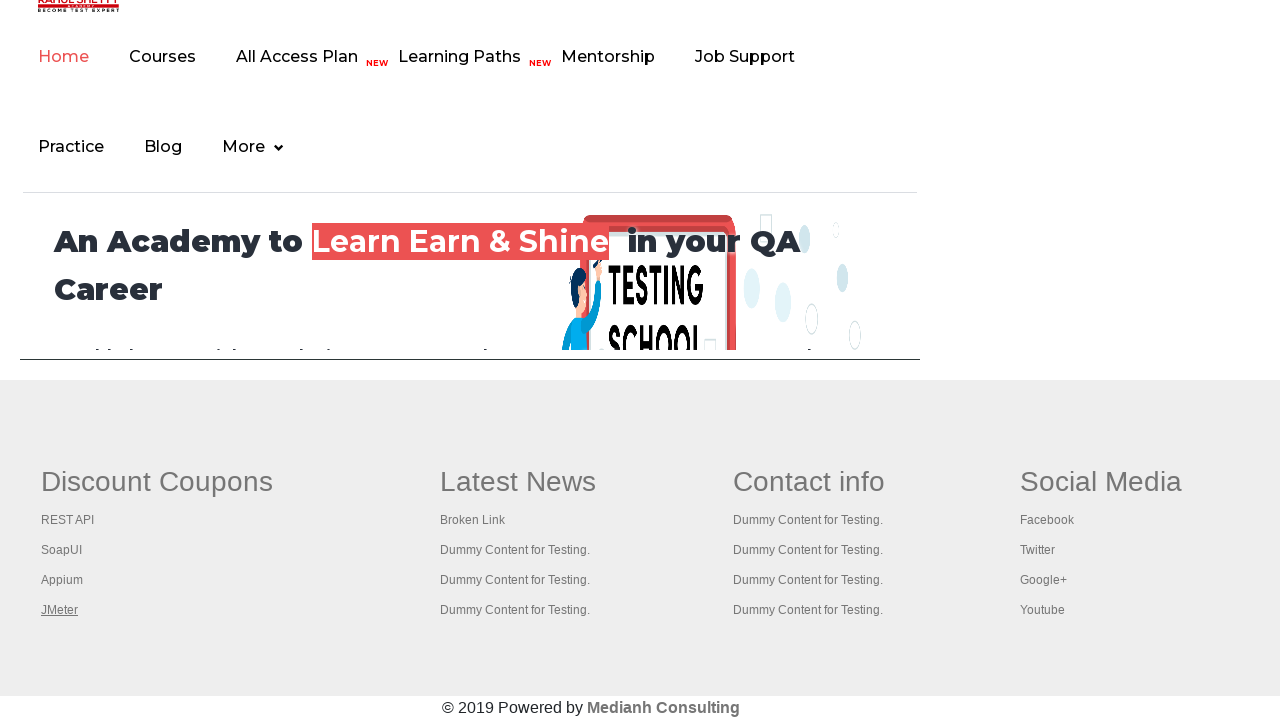

Verified tab page loaded with domcontentloaded state
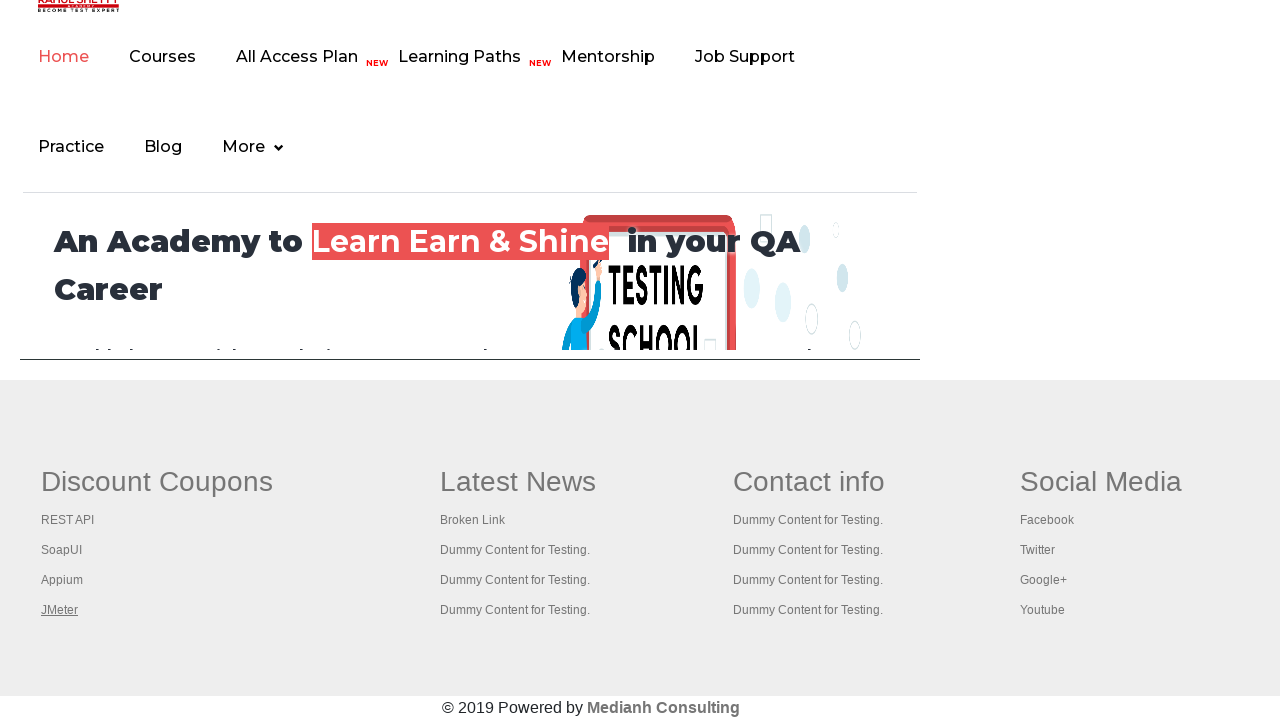

Switched to tab and brought it to front
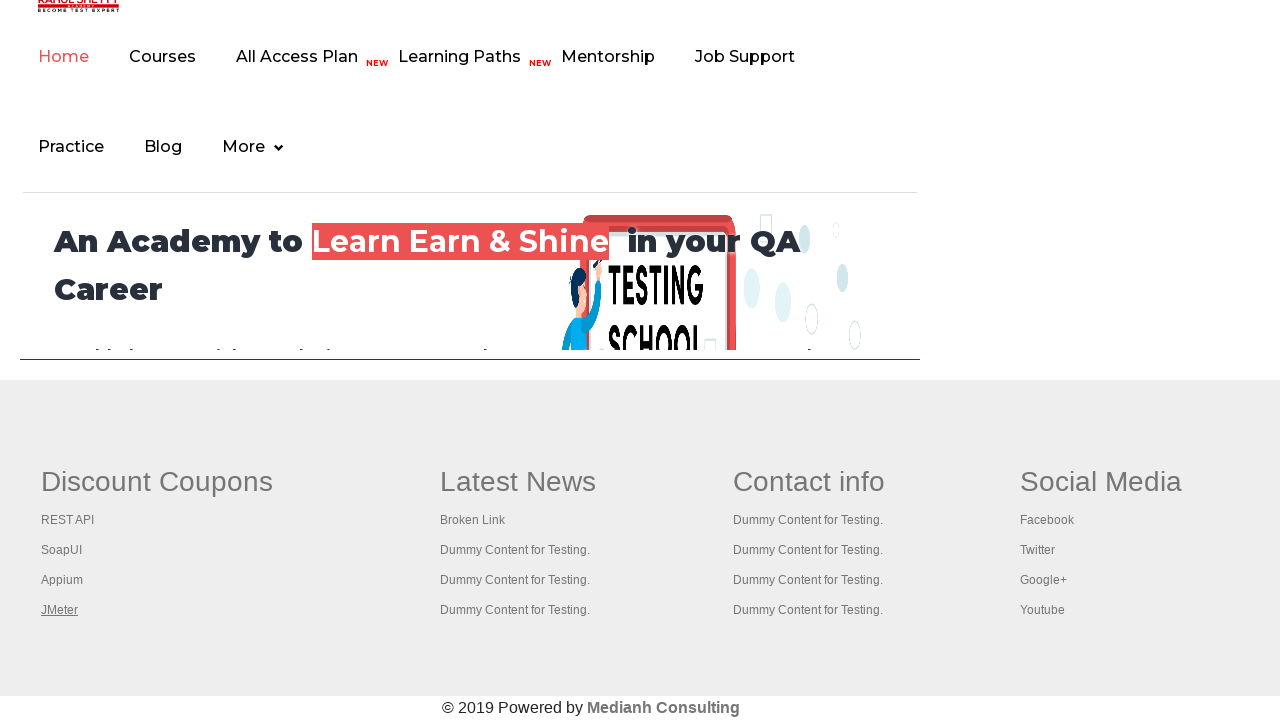

Verified tab page loaded with domcontentloaded state
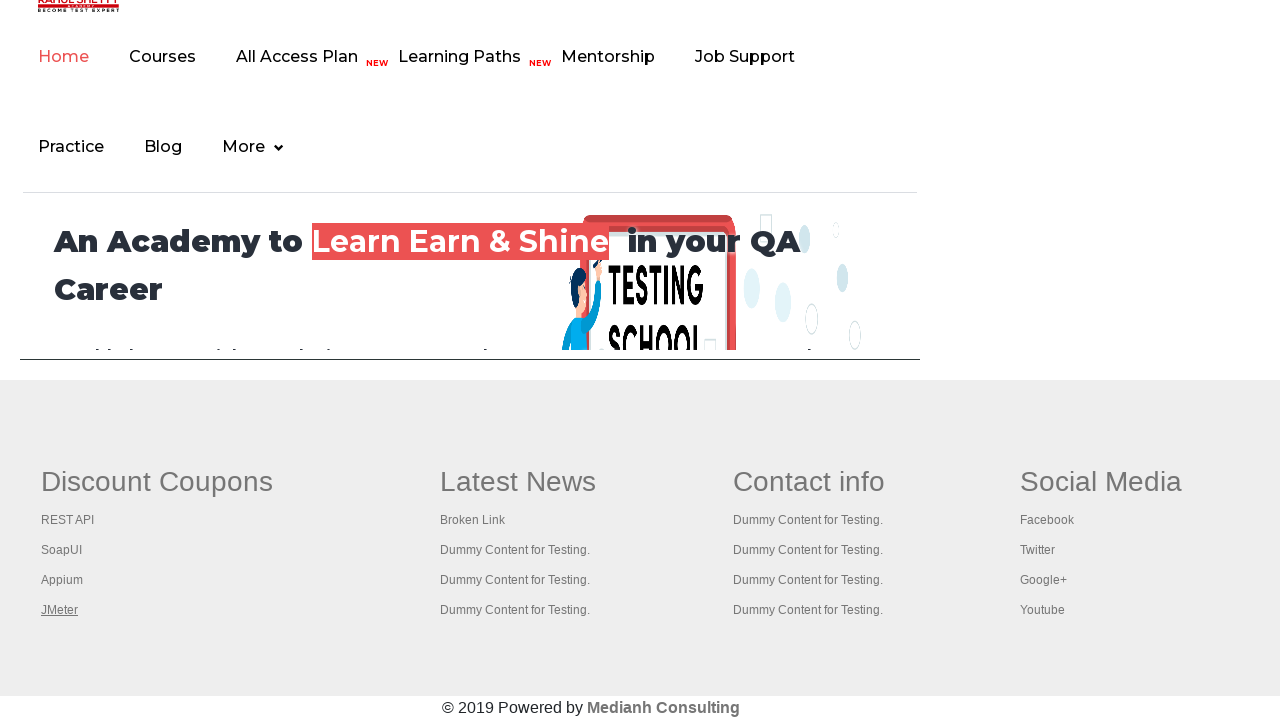

Switched to tab and brought it to front
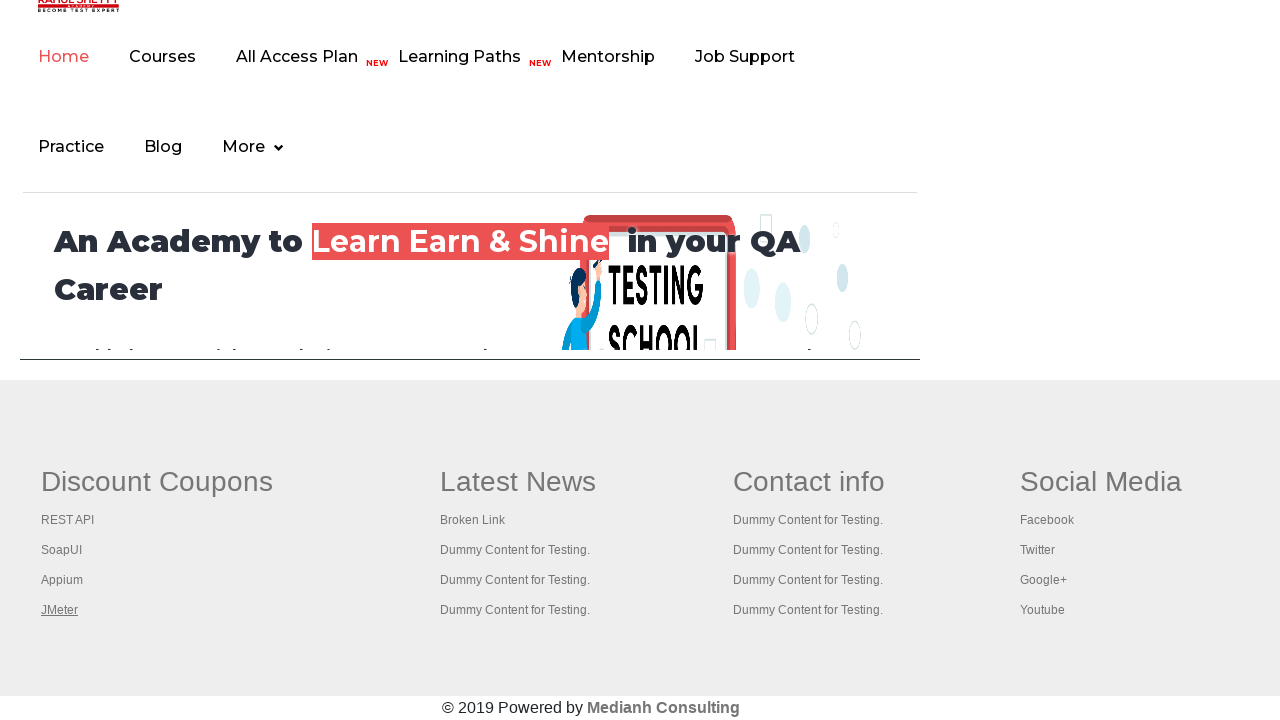

Verified tab page loaded with domcontentloaded state
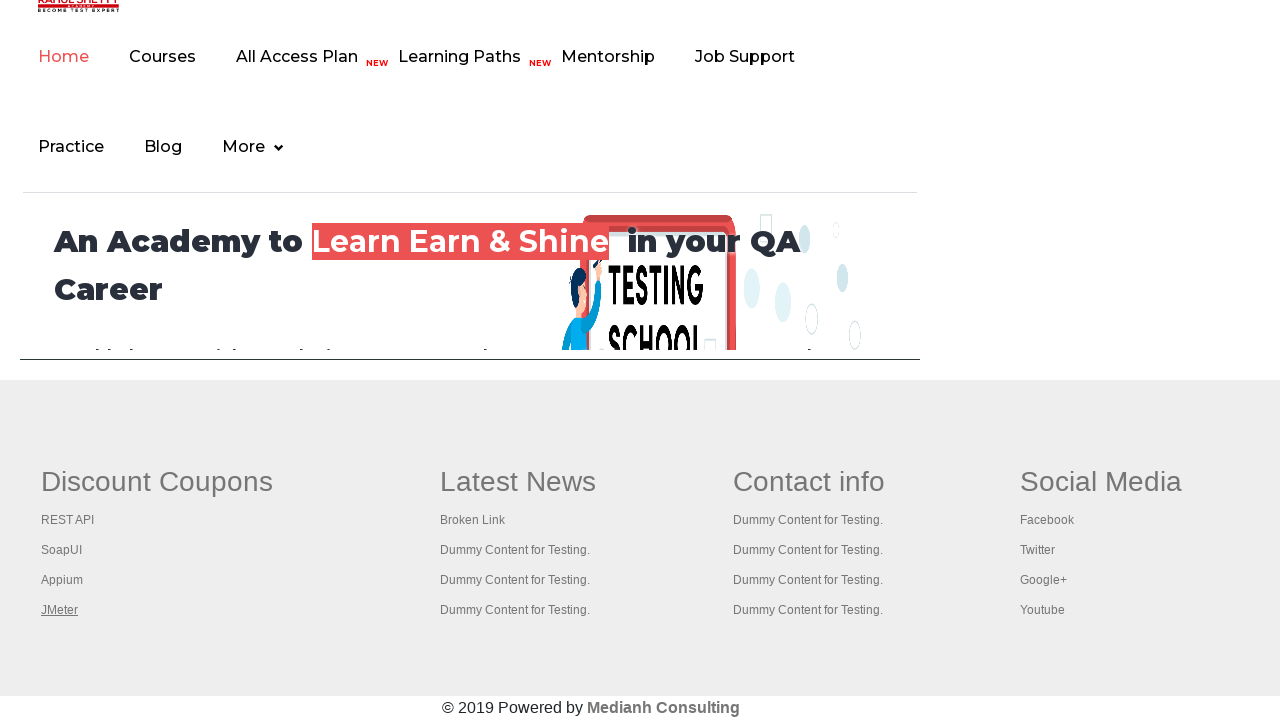

Switched to tab and brought it to front
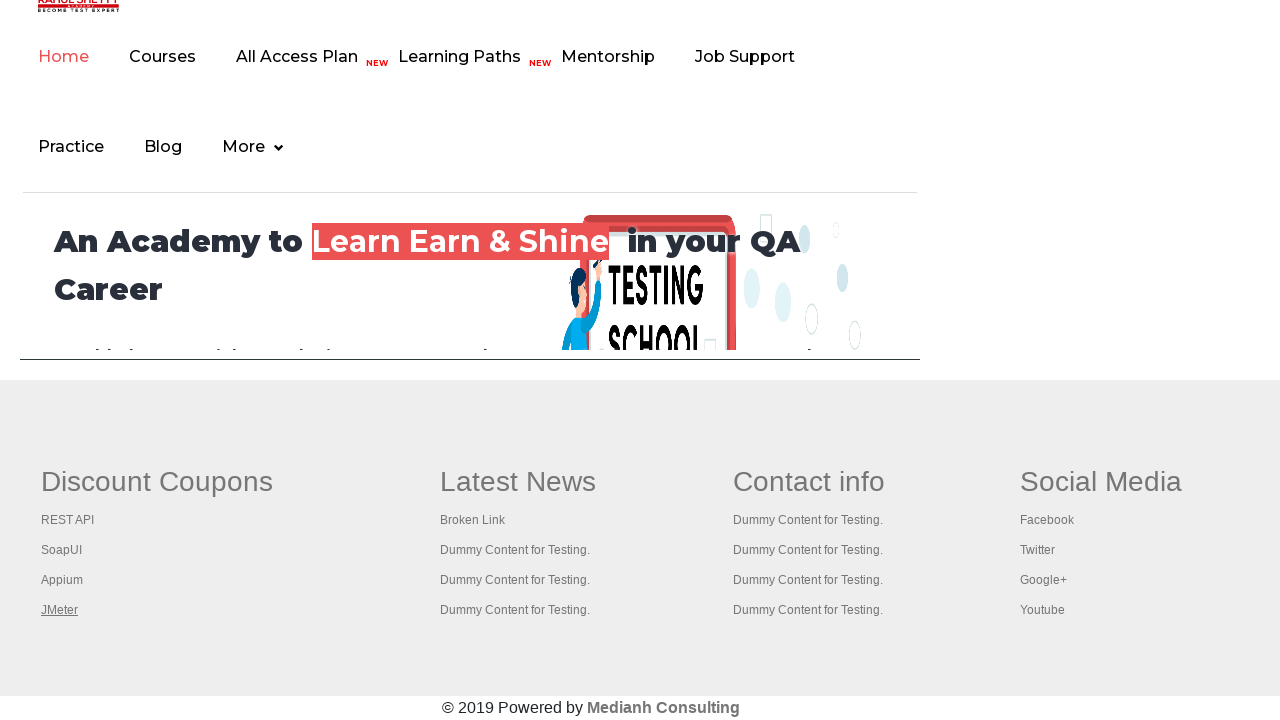

Verified tab page loaded with domcontentloaded state
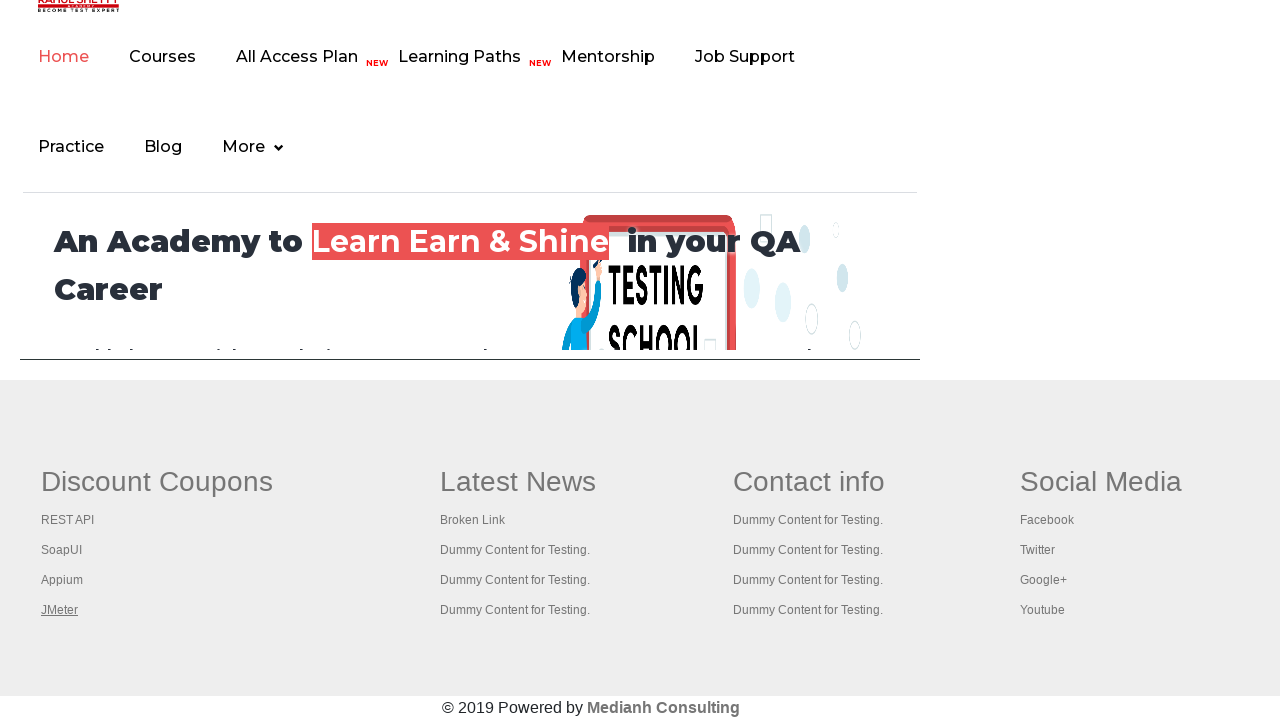

Switched to tab and brought it to front
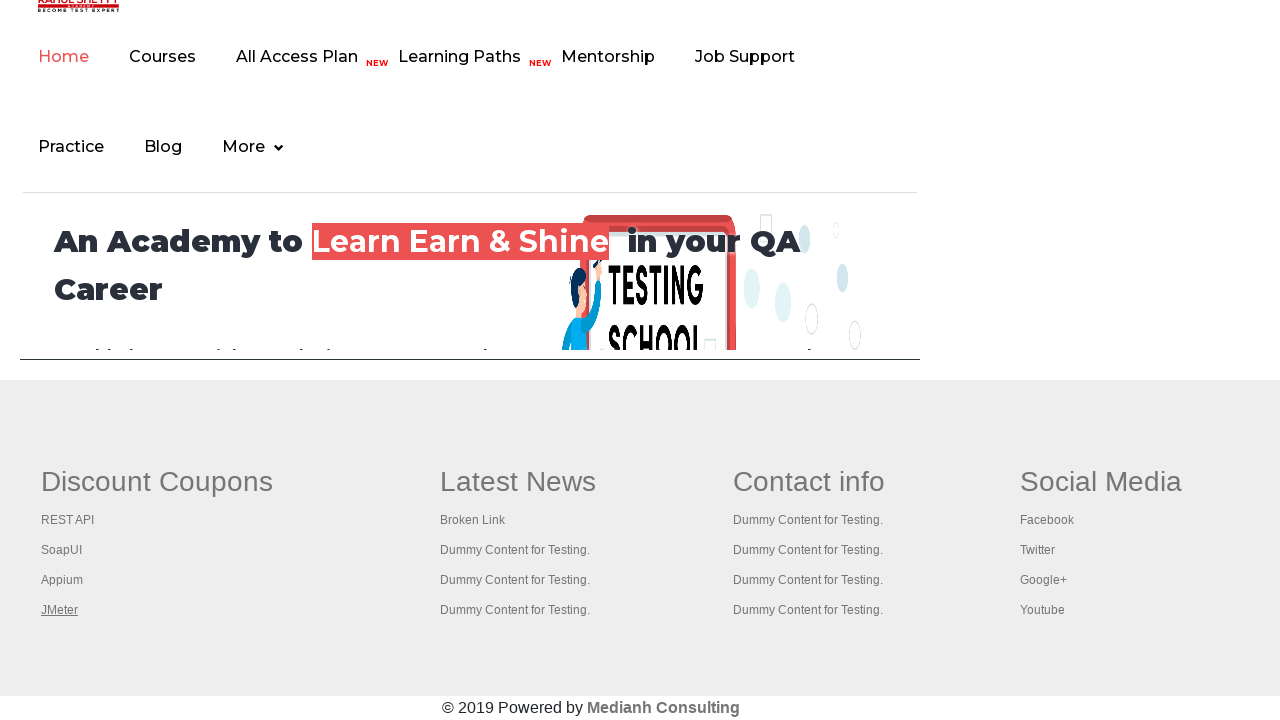

Verified tab page loaded with domcontentloaded state
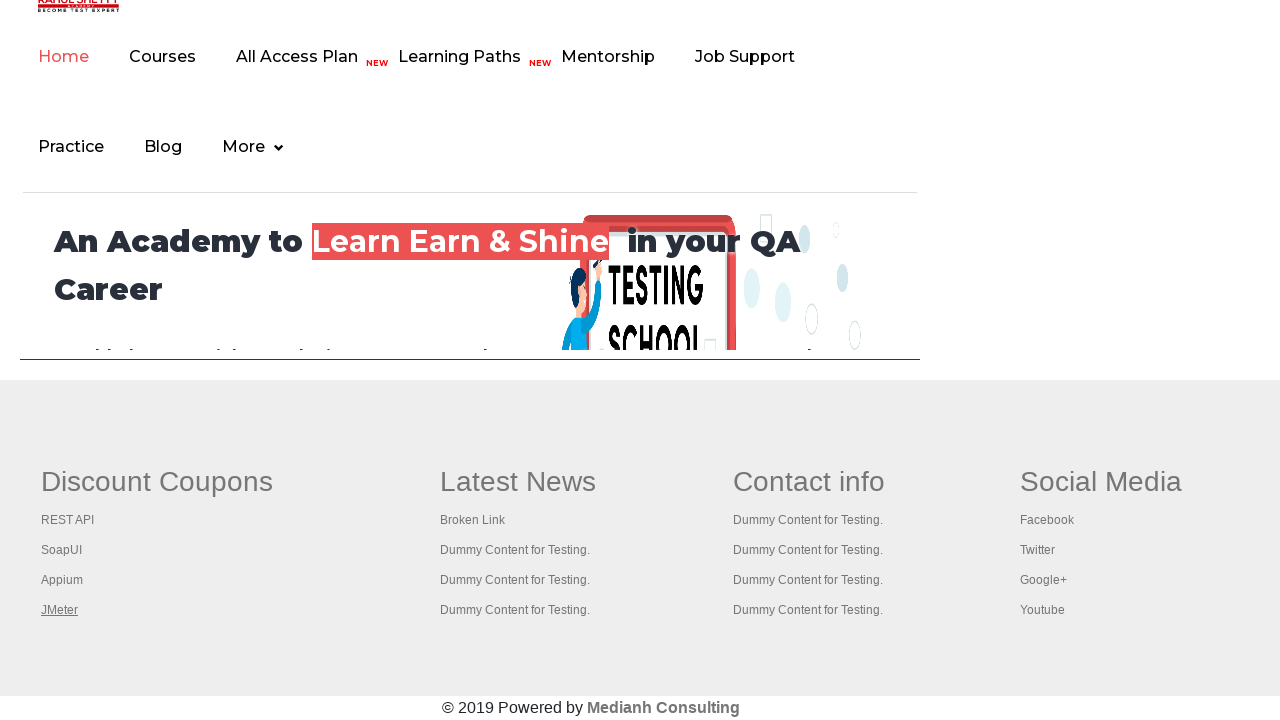

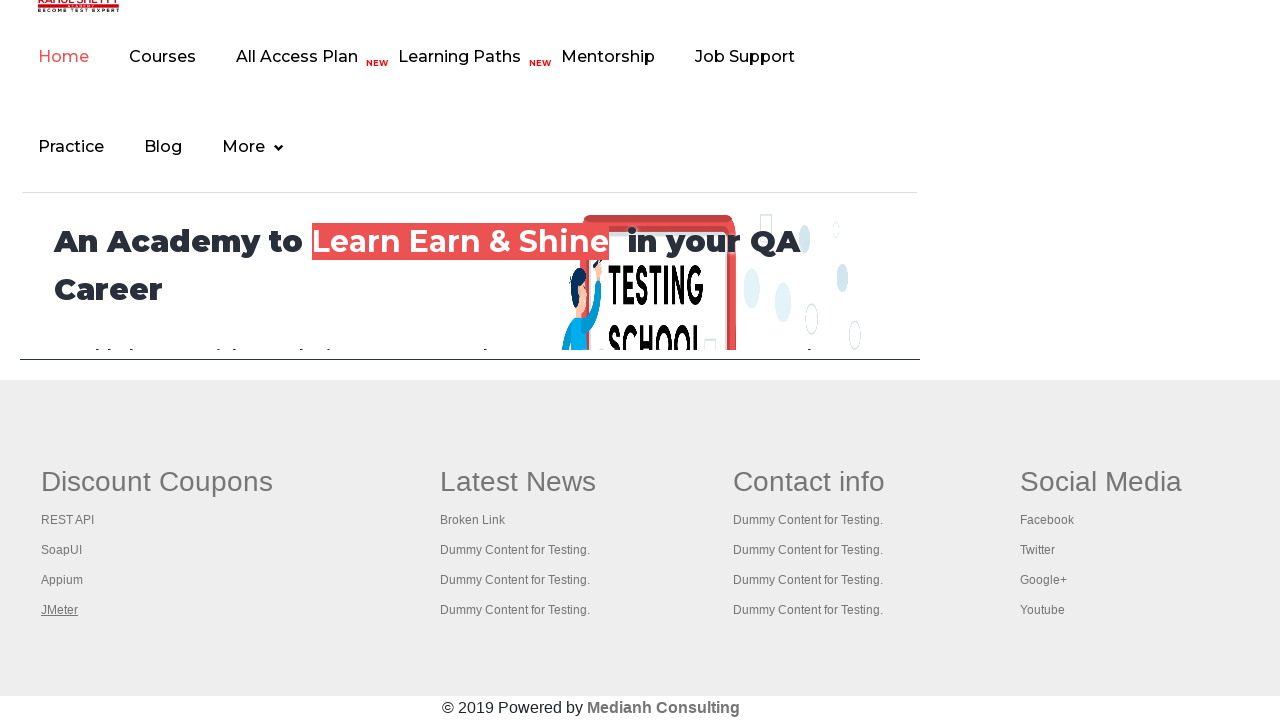